Tests the "About Us" page by clicking the About Us link and verifying the page title displays "ParaSoft Demo Website"

Starting URL: https://parabank.parasoft.com/parabank/index.htm

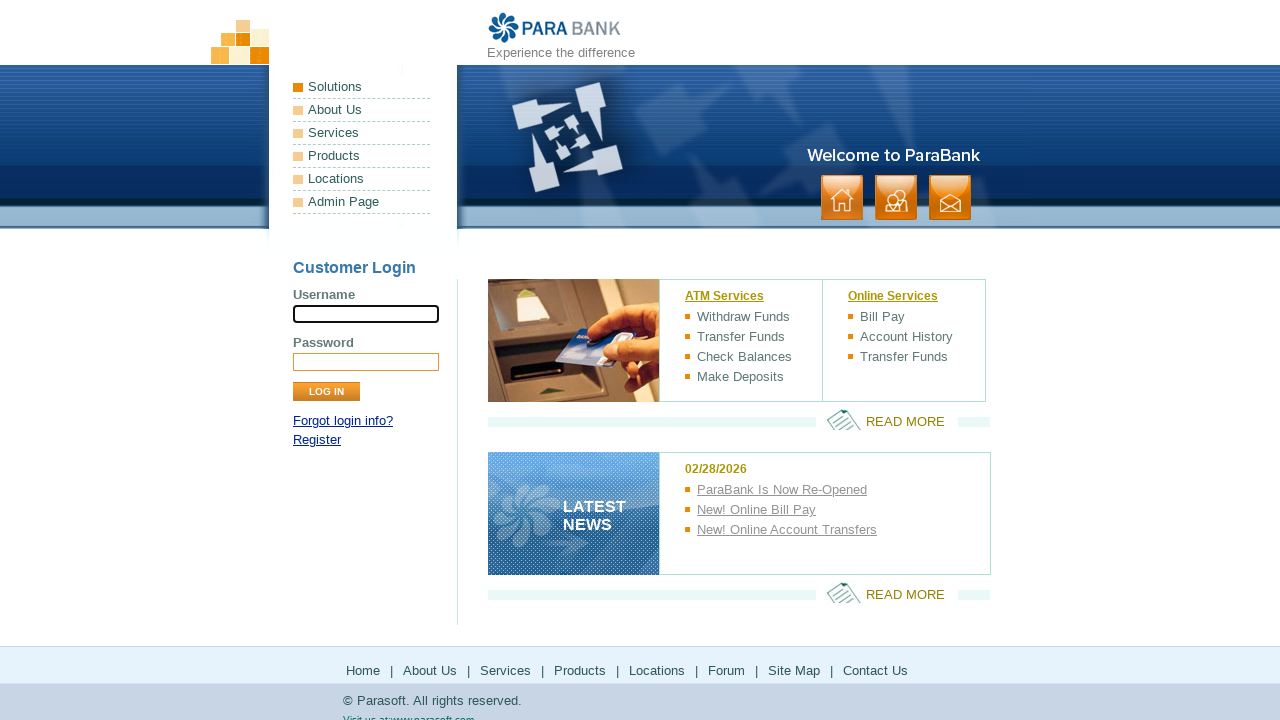

Clicked the About Us link at (362, 110) on a:has-text('About Us')
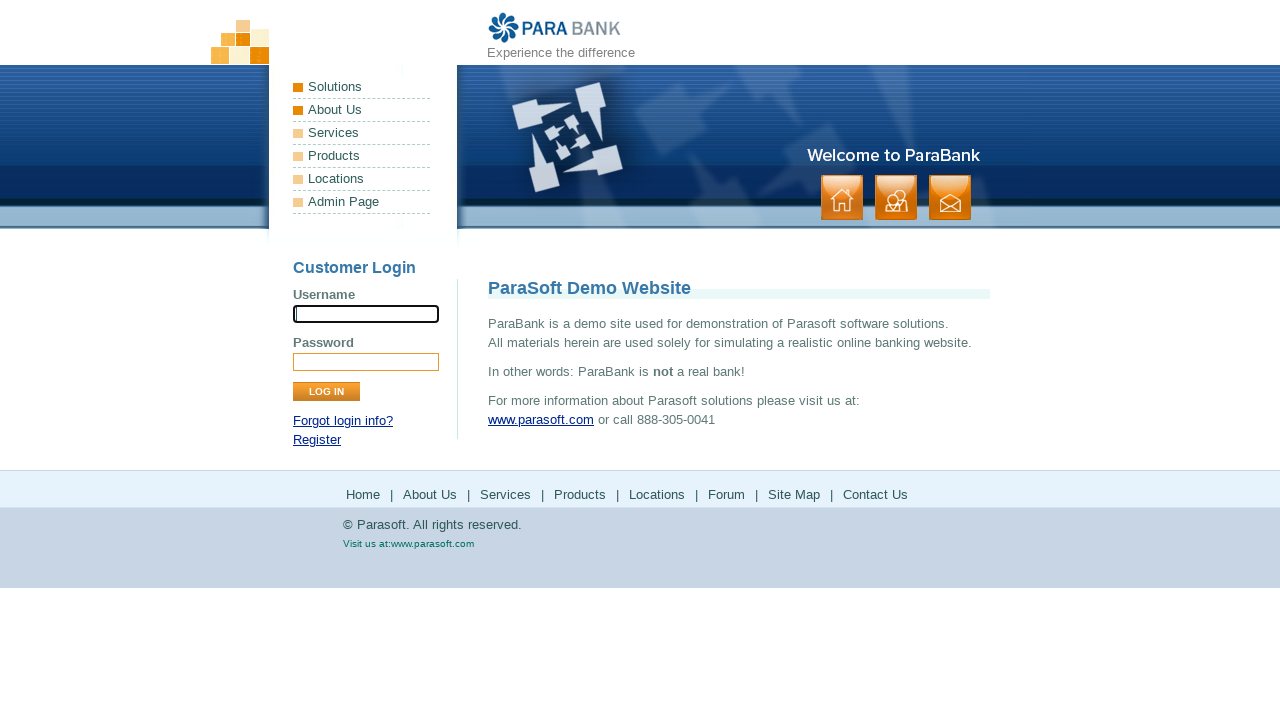

About Us page title element loaded successfully
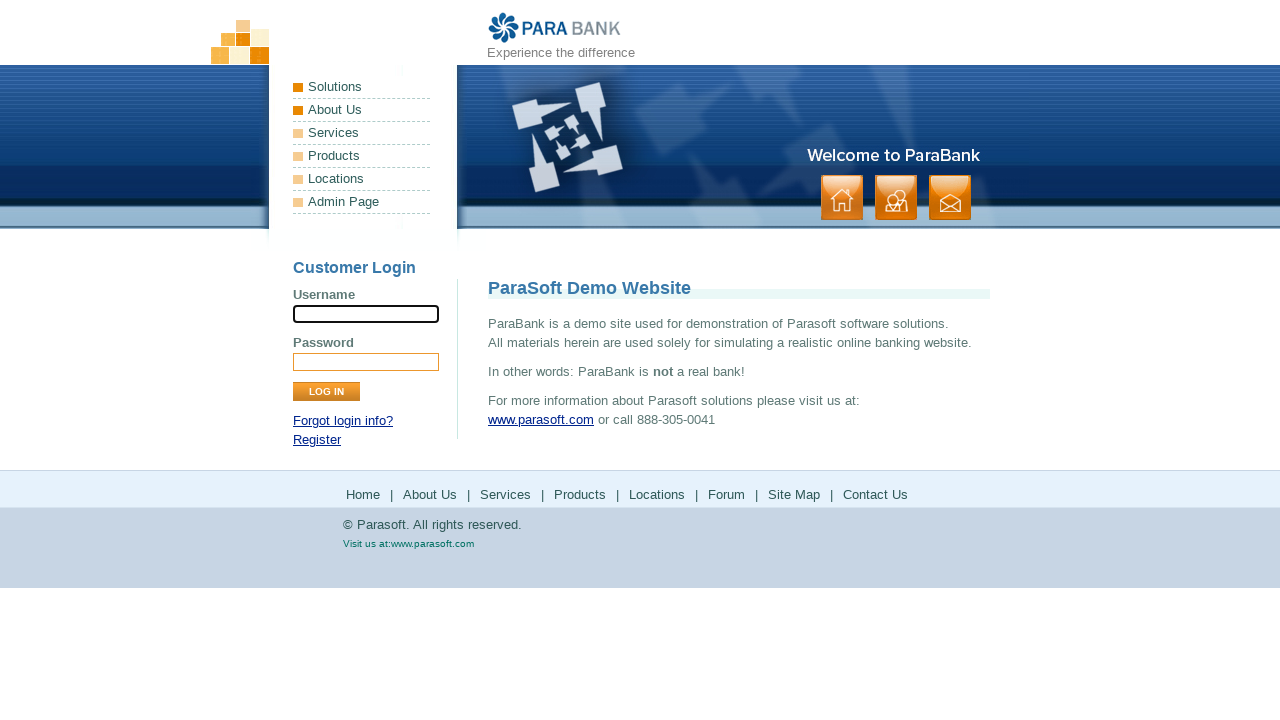

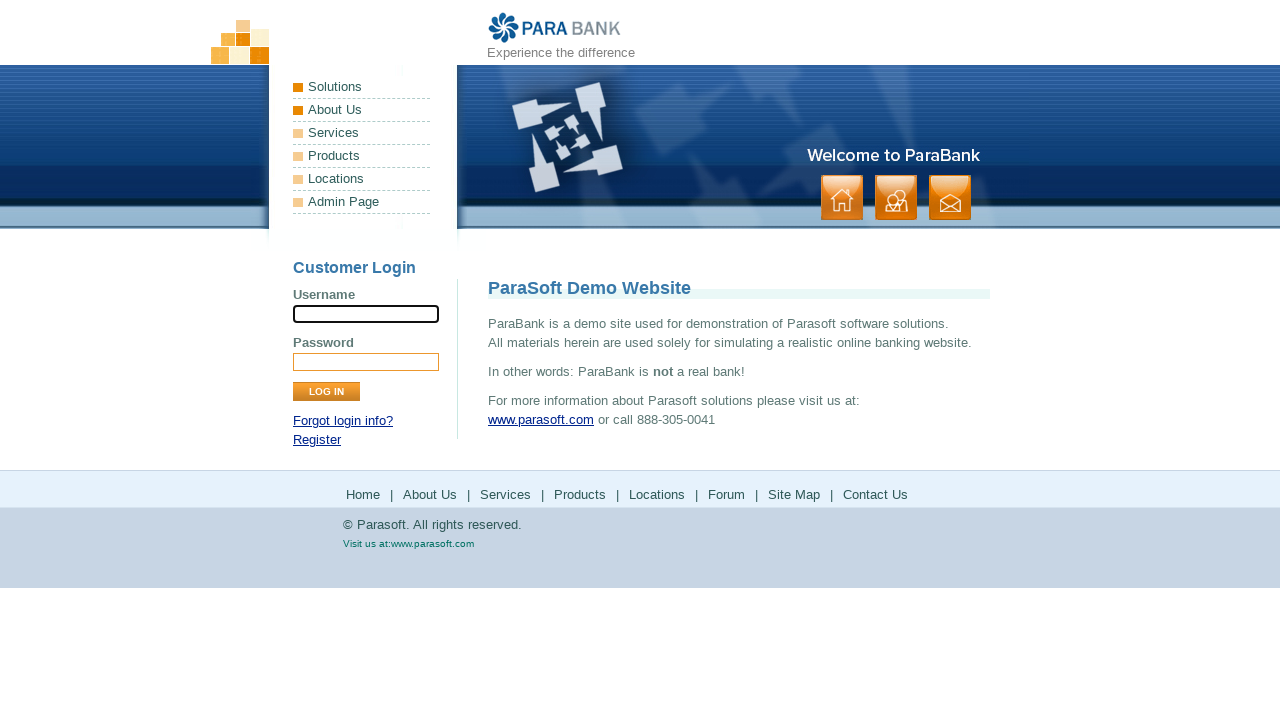